Tests sending a tab key press using keyboard actions without targeting a specific element, then verifies the result text.

Starting URL: http://the-internet.herokuapp.com/key_presses

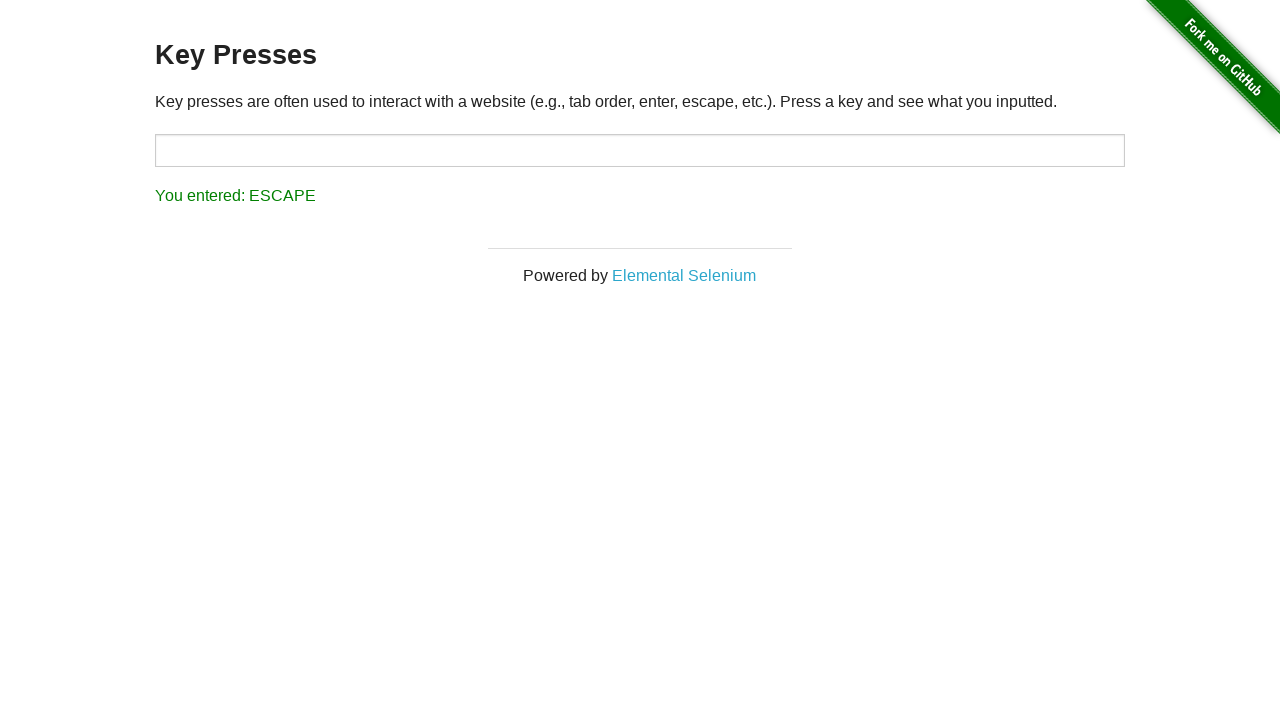

Sent Tab key press using keyboard actions
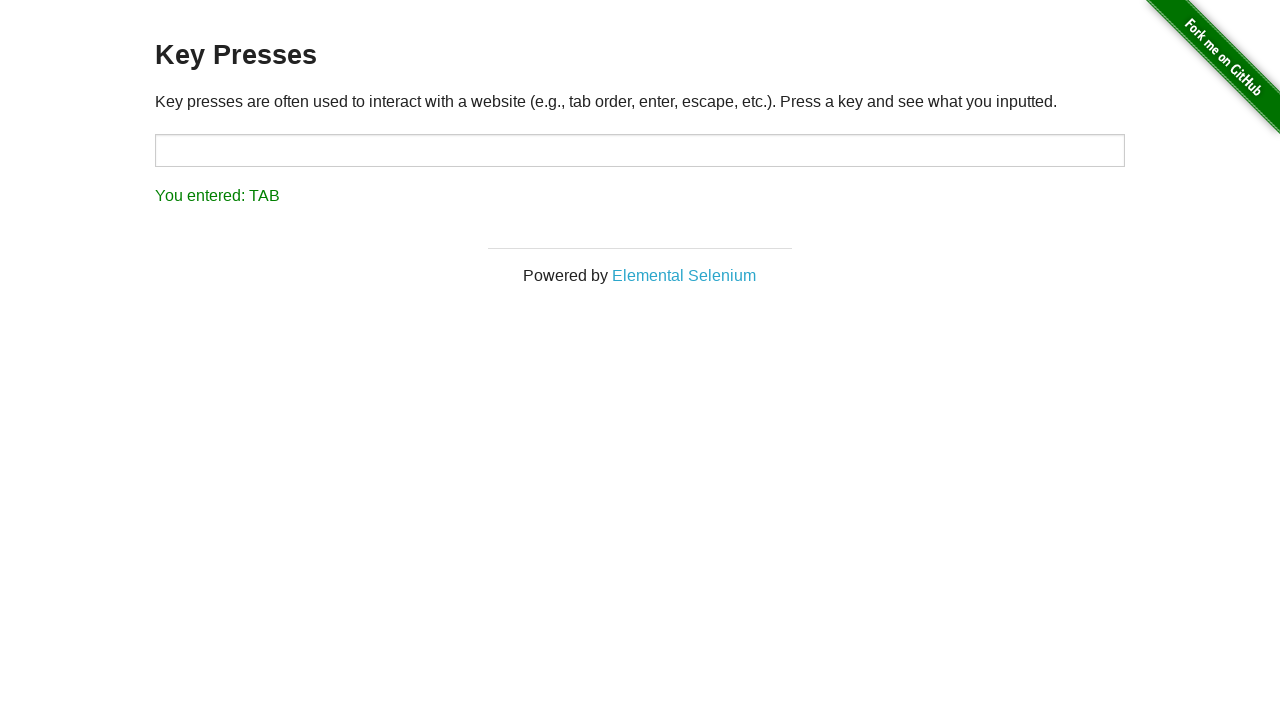

Result element loaded
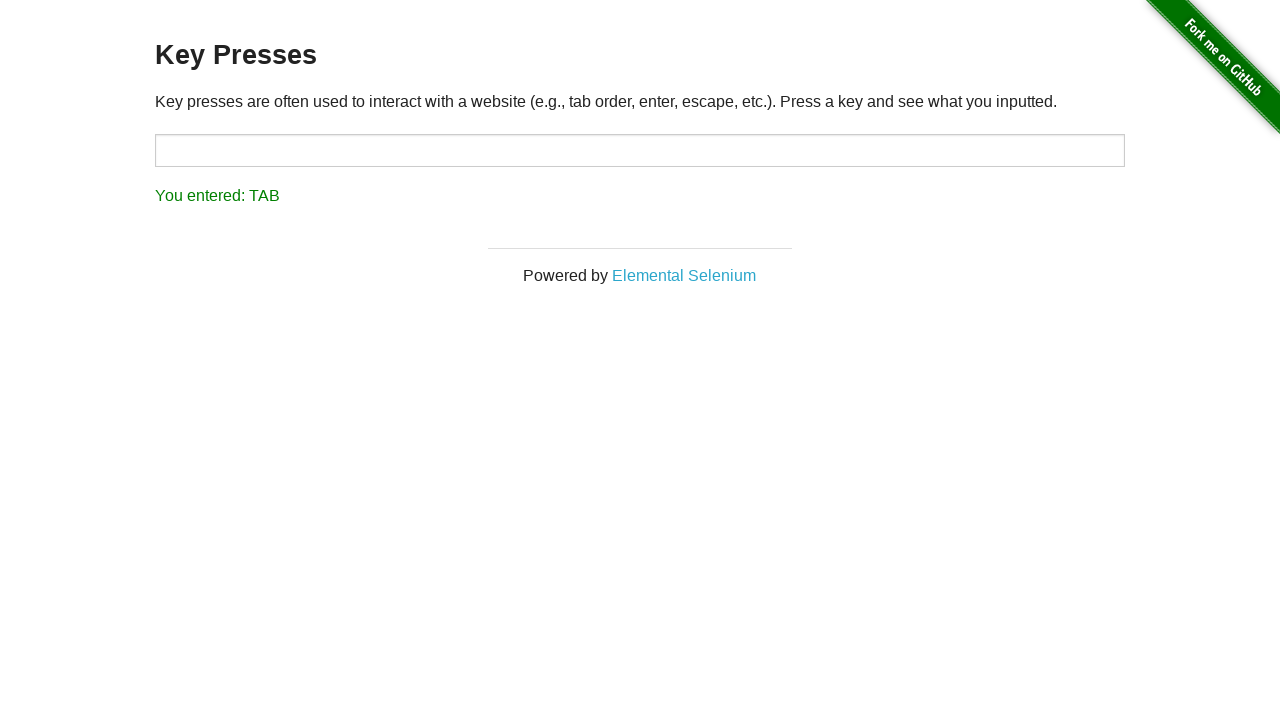

Retrieved result text: 'You entered: TAB'
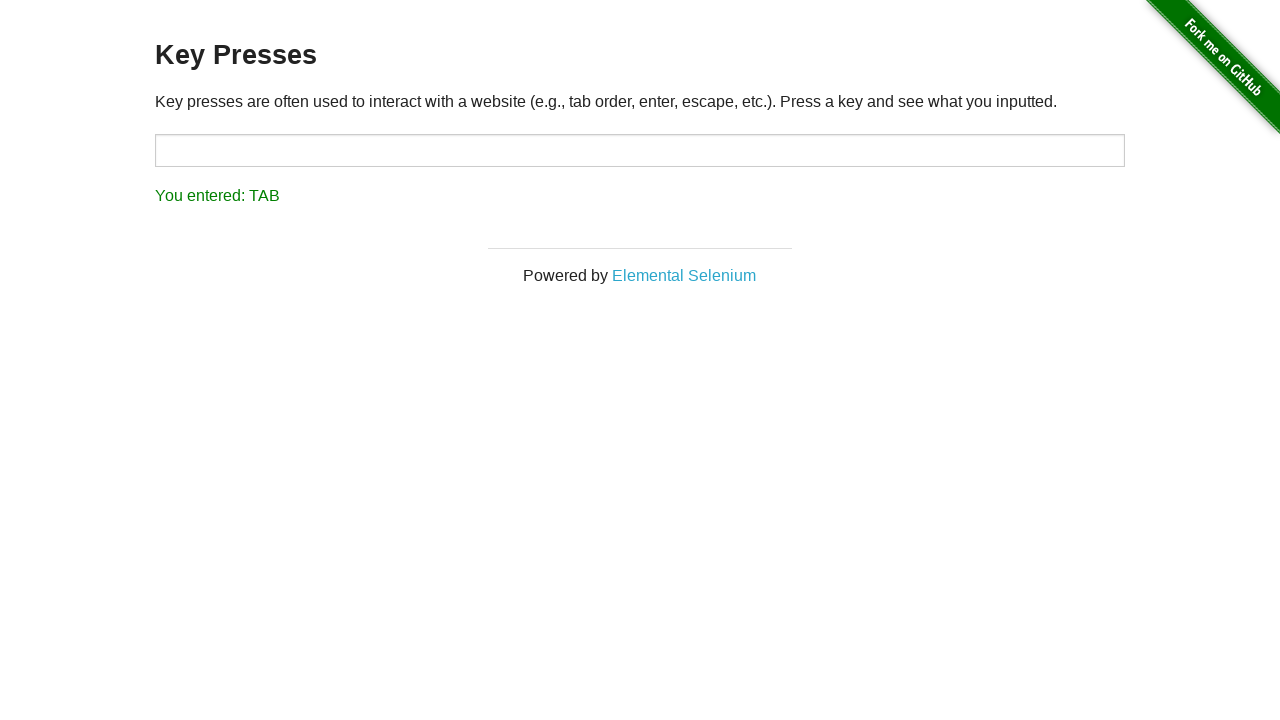

Verified result text matches expected TAB key press output
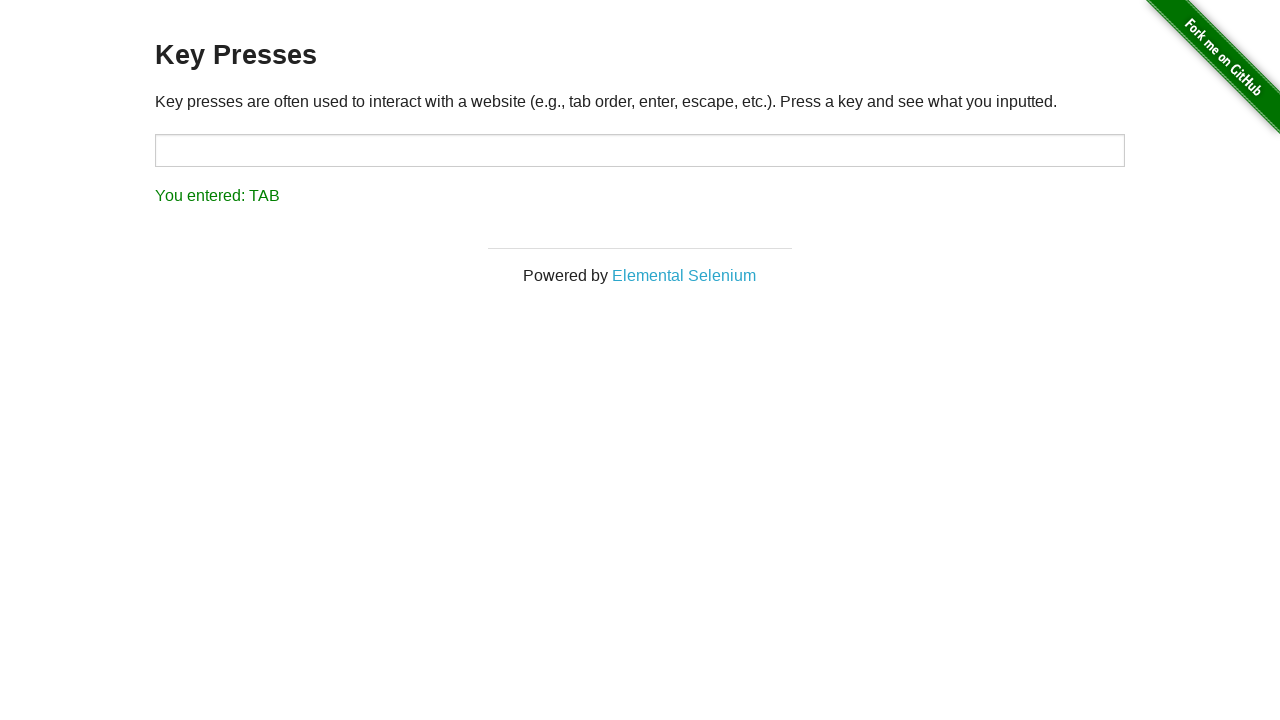

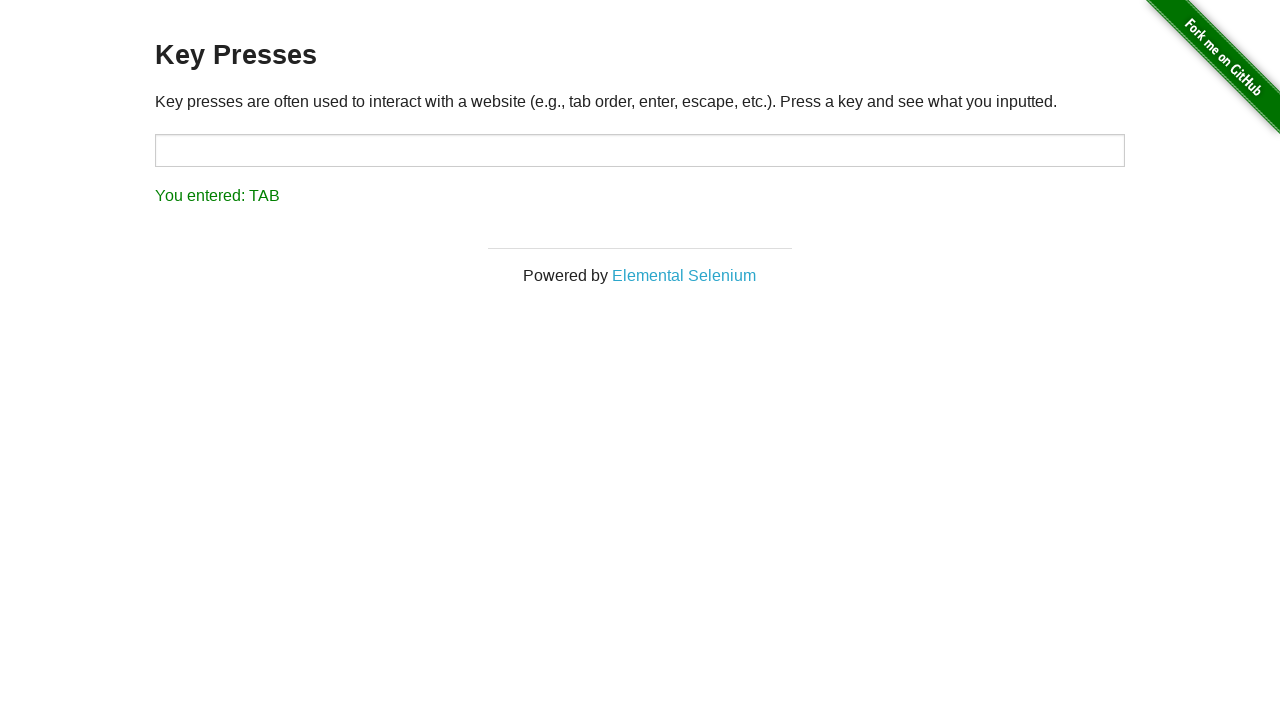